Counts the number of rows in a table and enters that count, then clicks a button

Starting URL: https://obstaclecourse.tricentis.com/Obstacles/41032

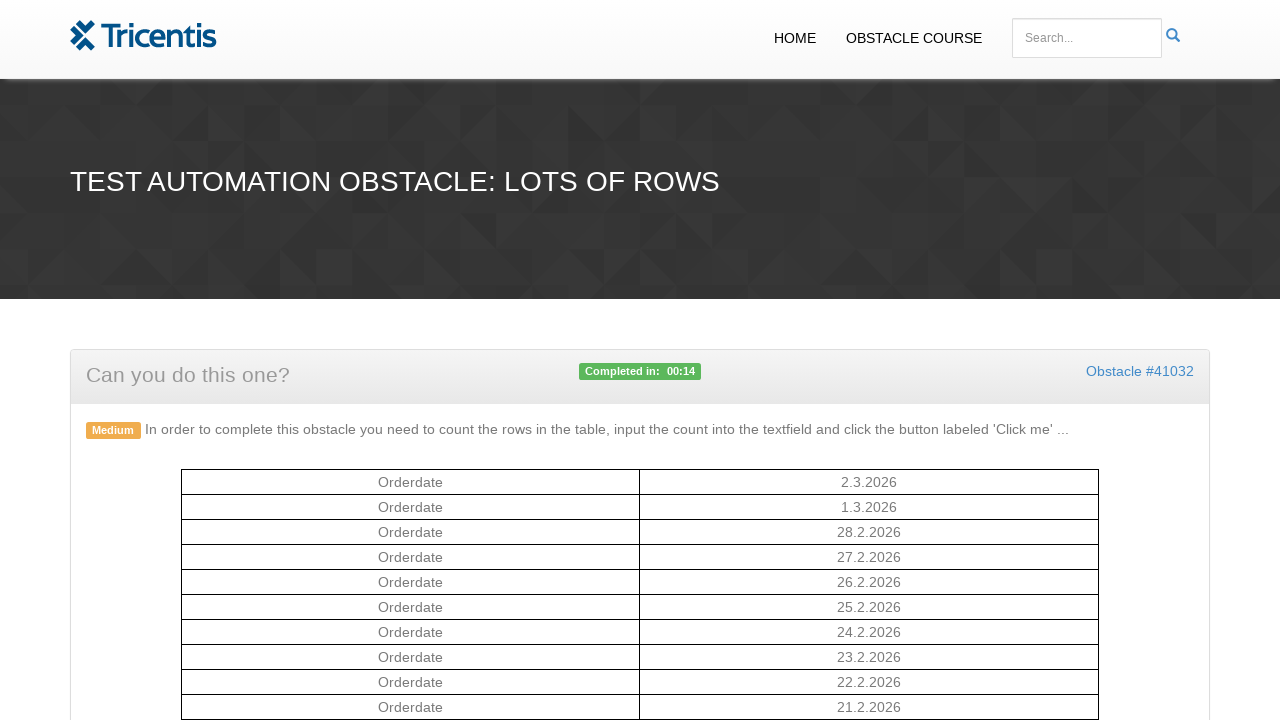

Counted rows in table: 13
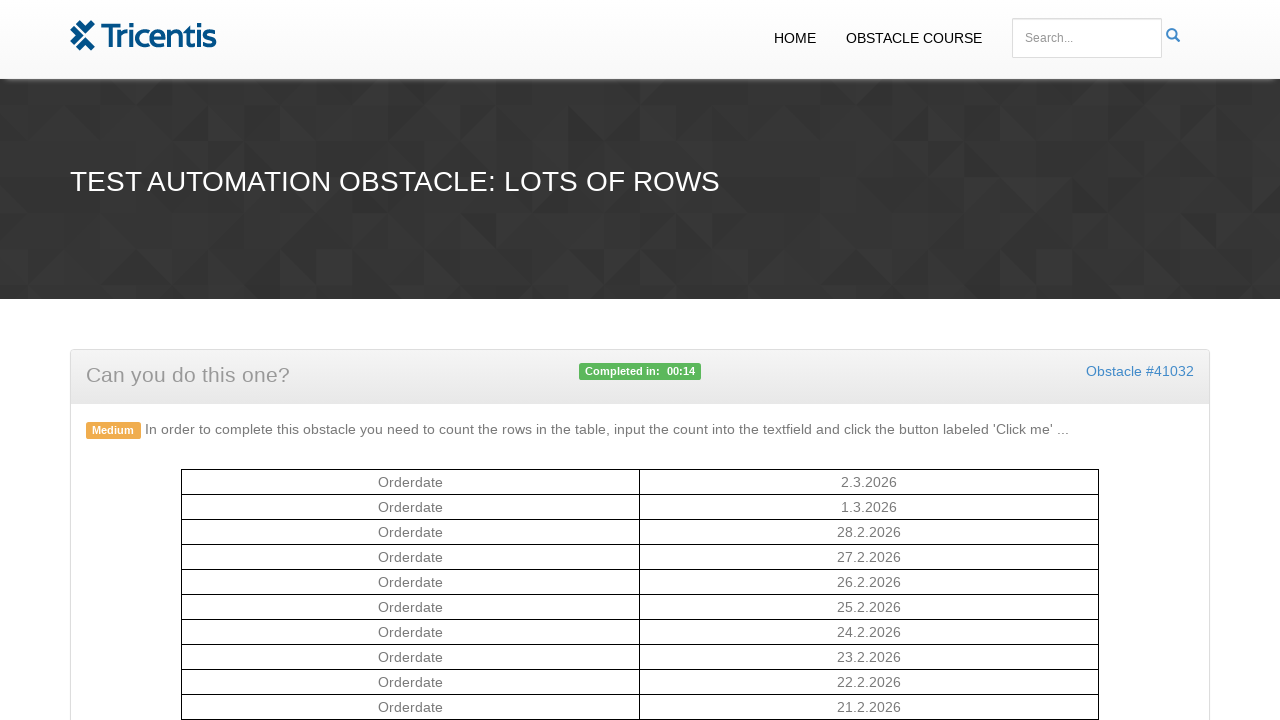

Entered row count value into input field on #rowcount
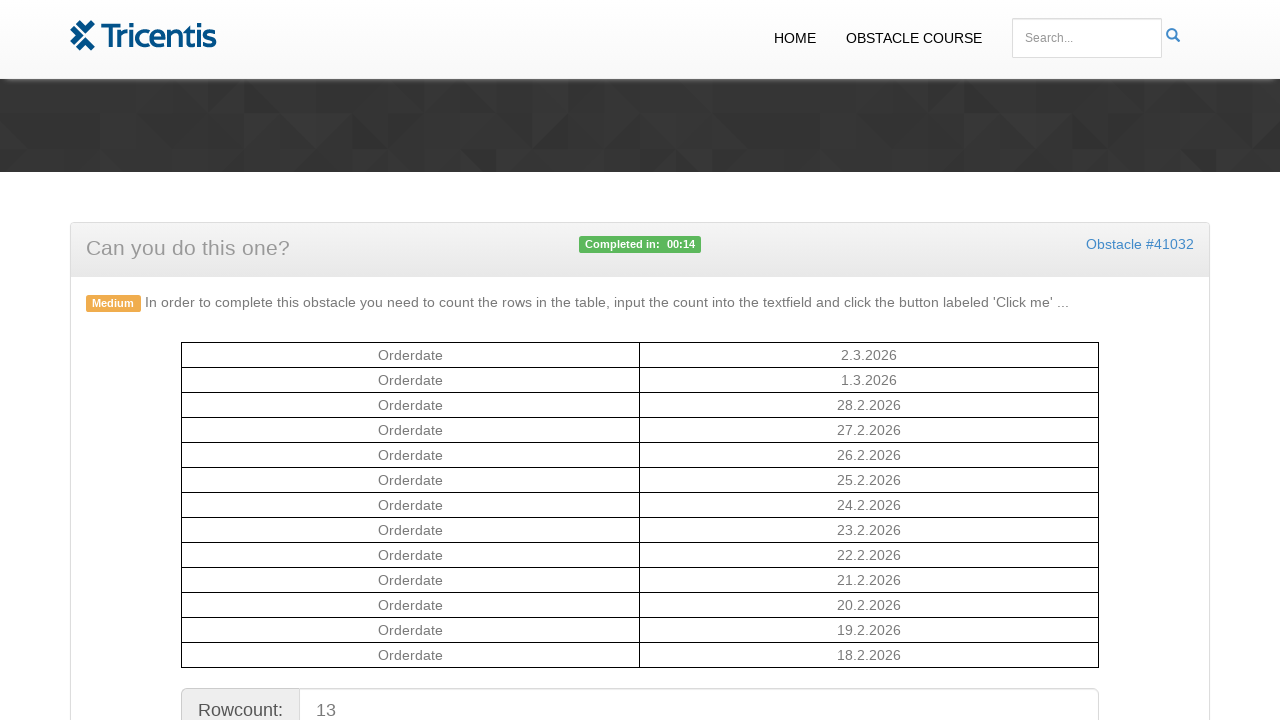

Clicked sample button to submit at (640, 361) on #sample
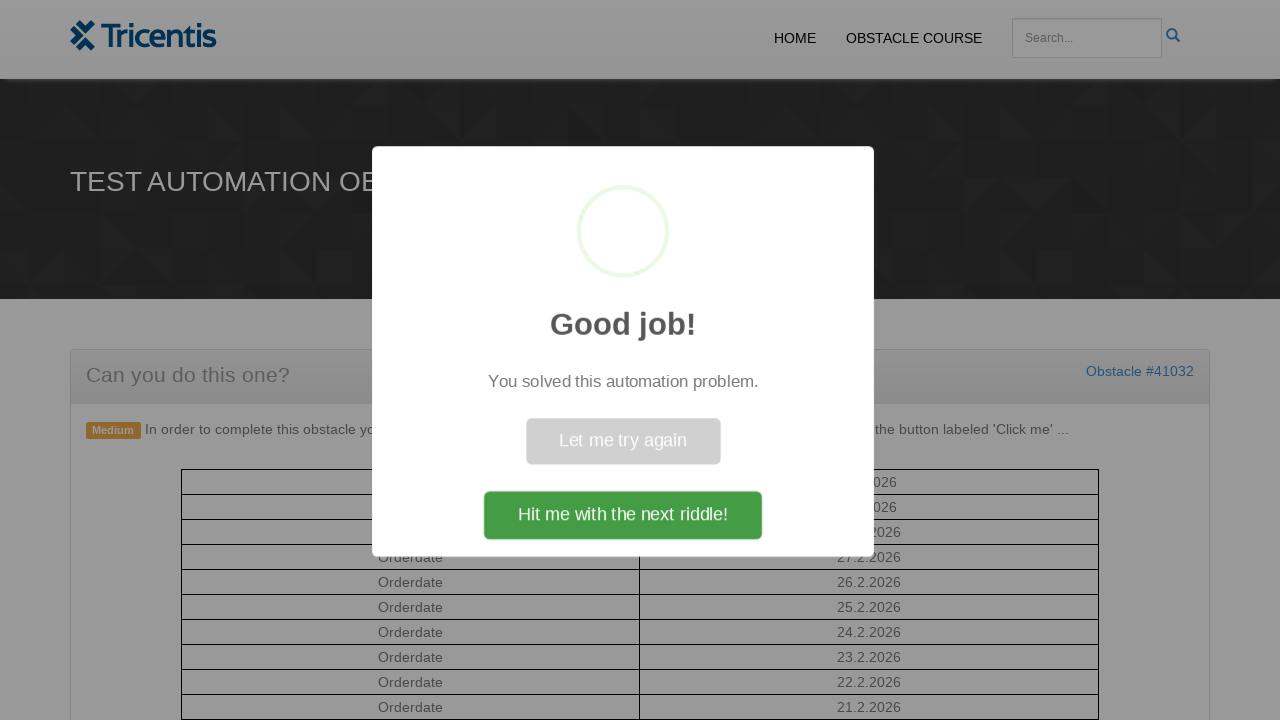

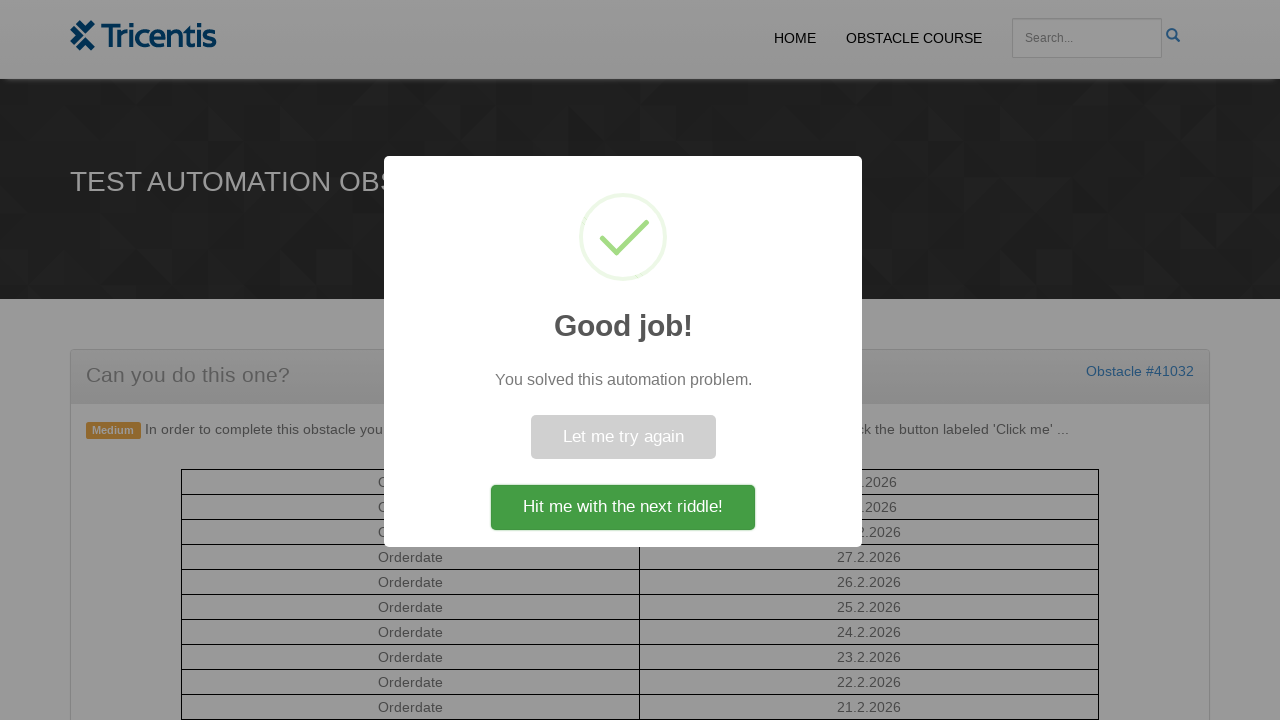